Tests correct square root calculation for a number with remainder (90)

Starting URL: https://kristinek.github.io/site/tasks/enter_a_number

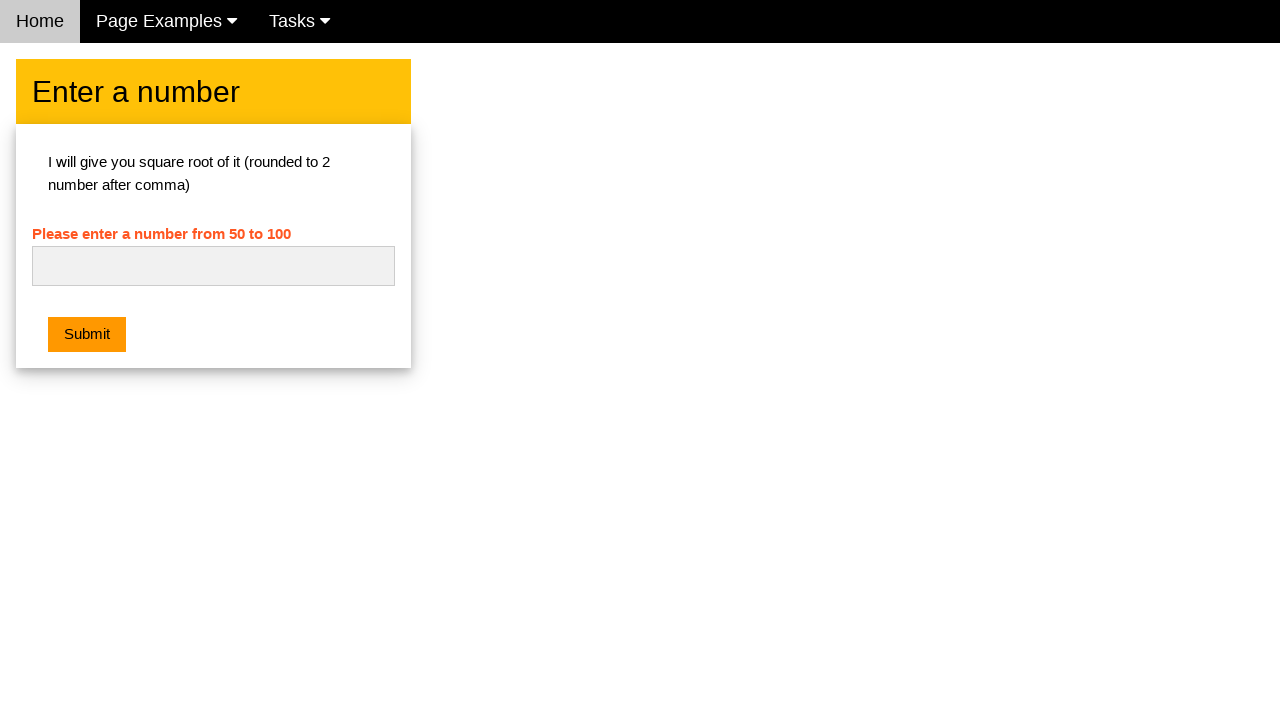

Cleared the number input field on #numb
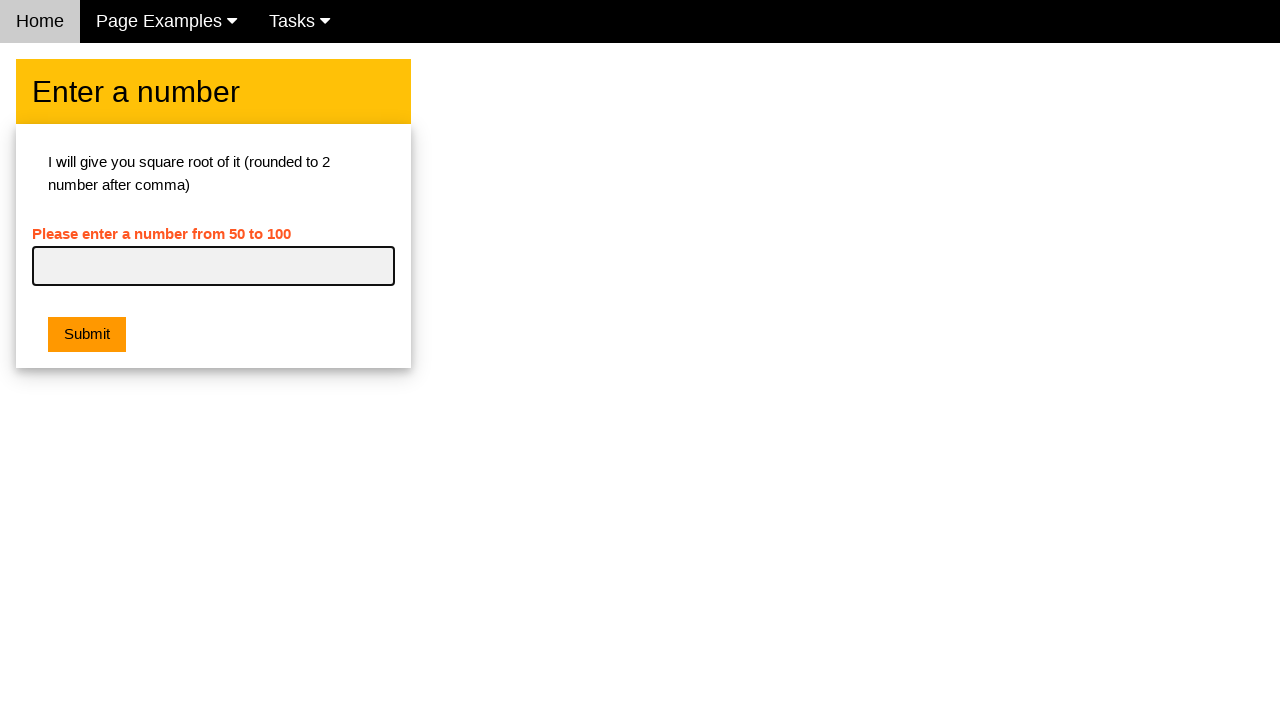

Filled number input field with '90' on #numb
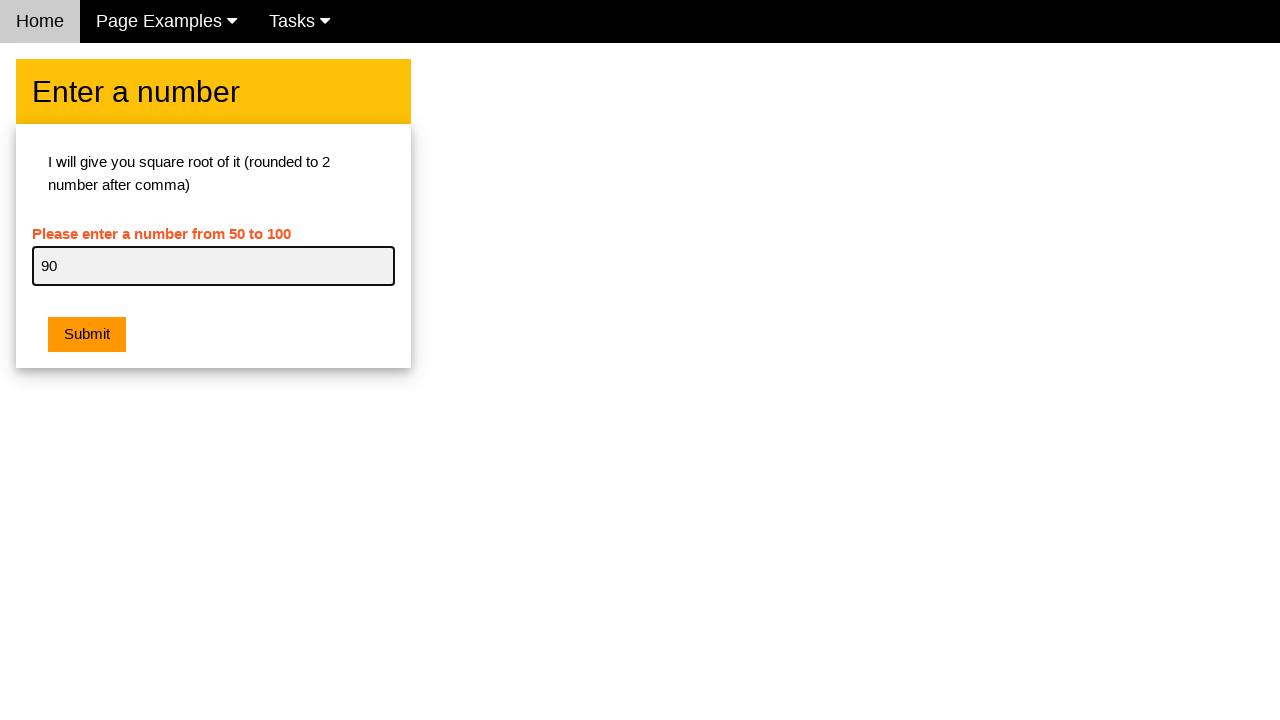

Clicked submit button to validate number at (87, 335) on button[onclick='numberValidation()']
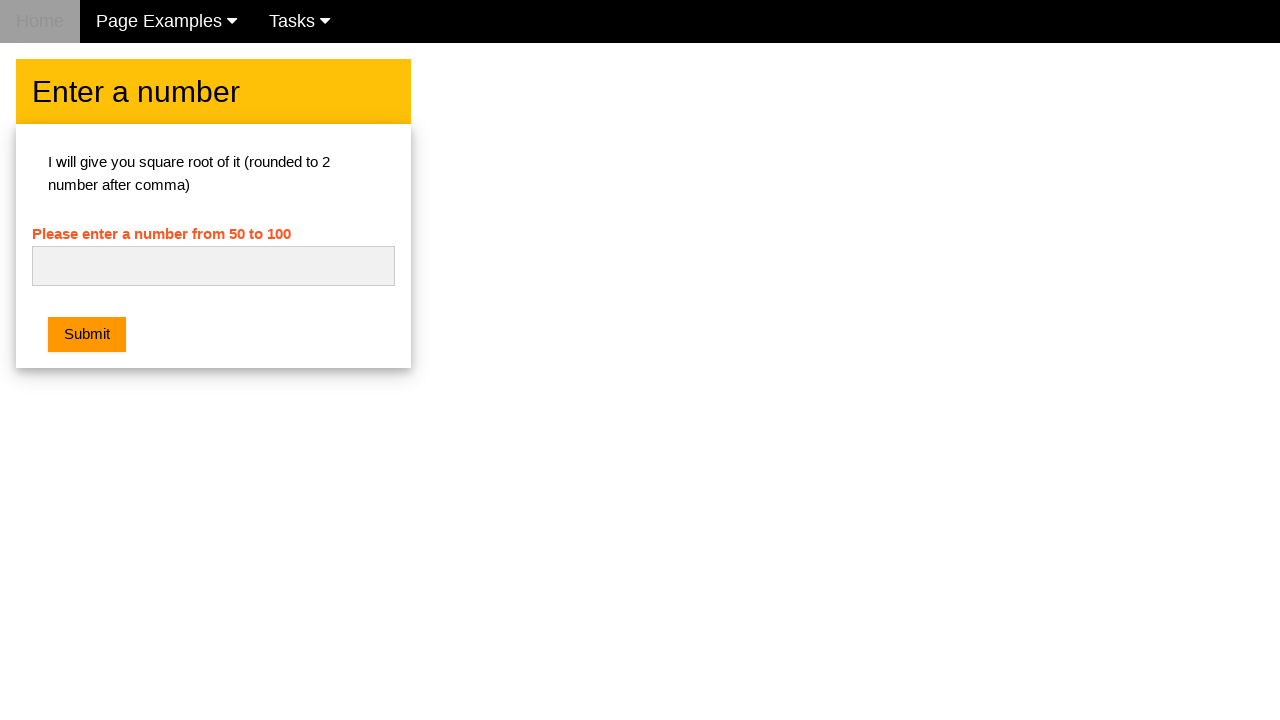

Set up dialog handler to accept alert with correct square root result
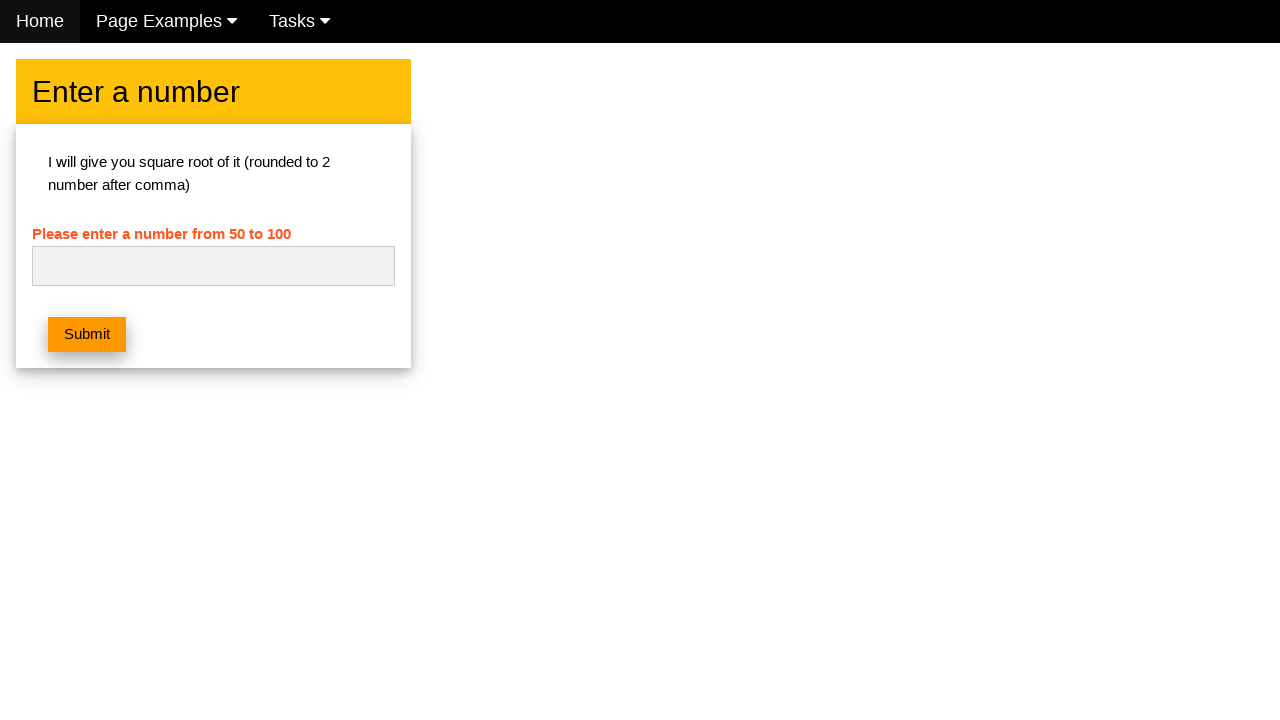

Located error element
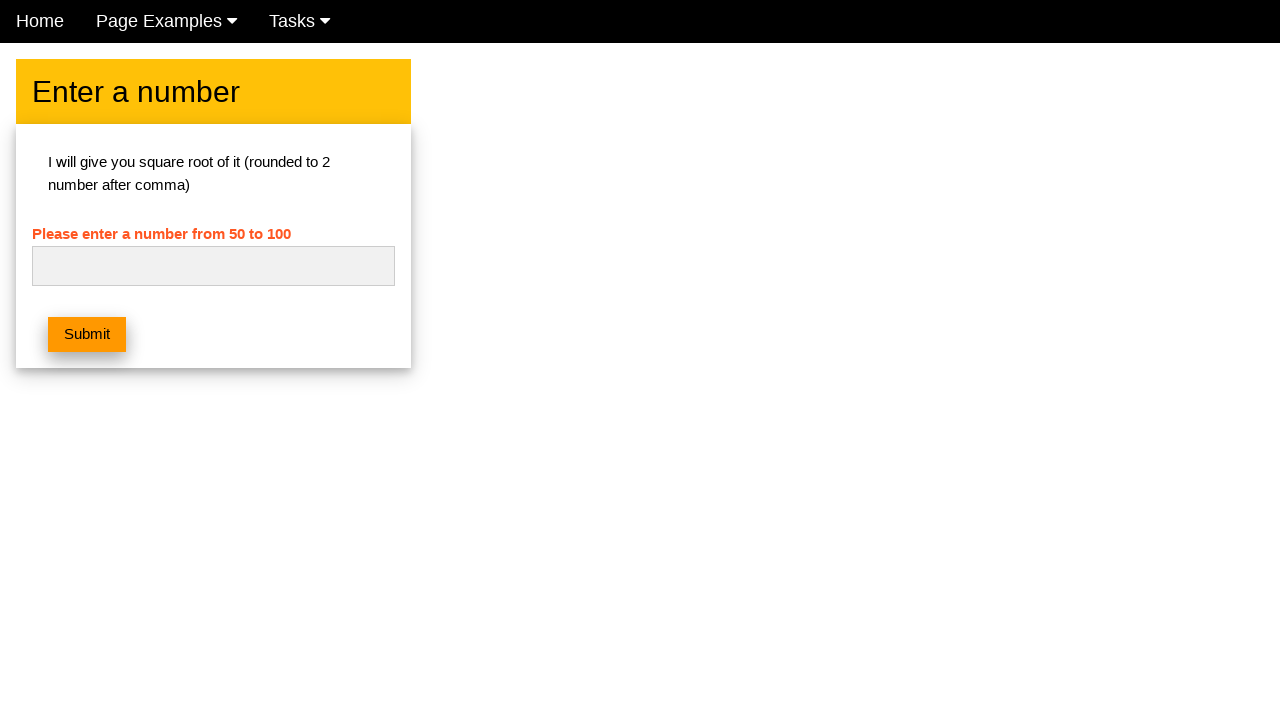

Verified no error message is displayed
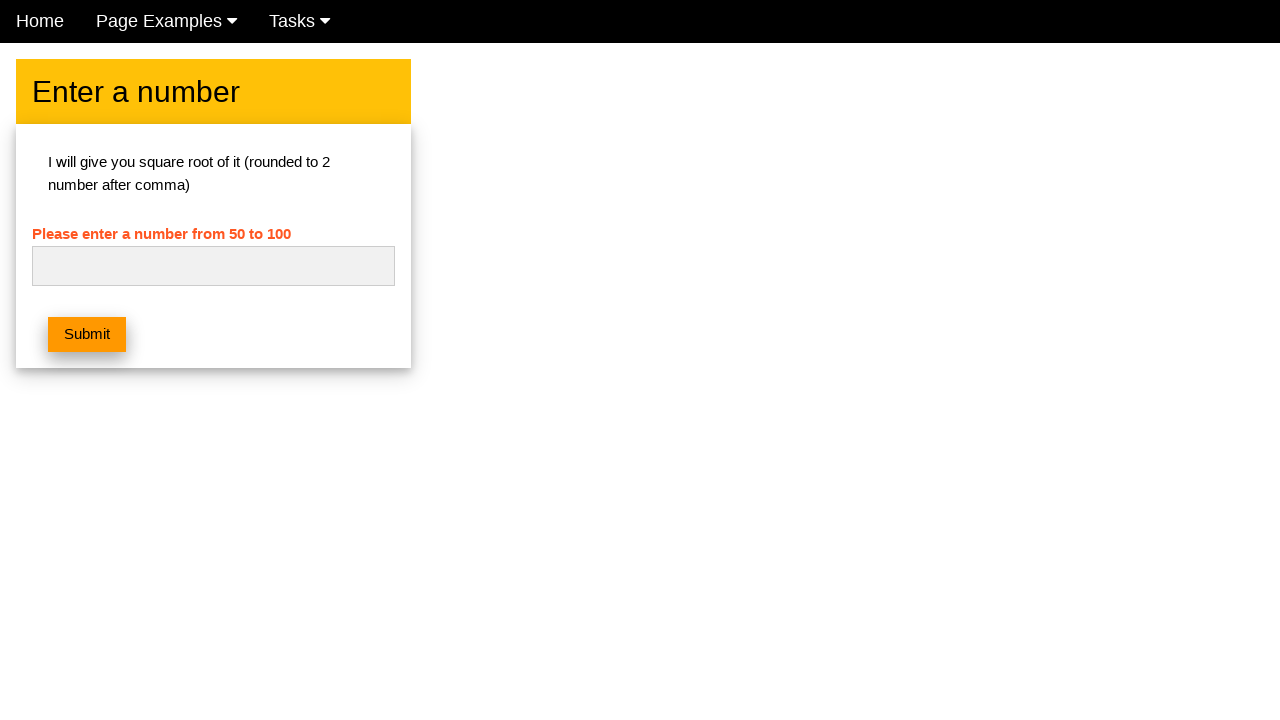

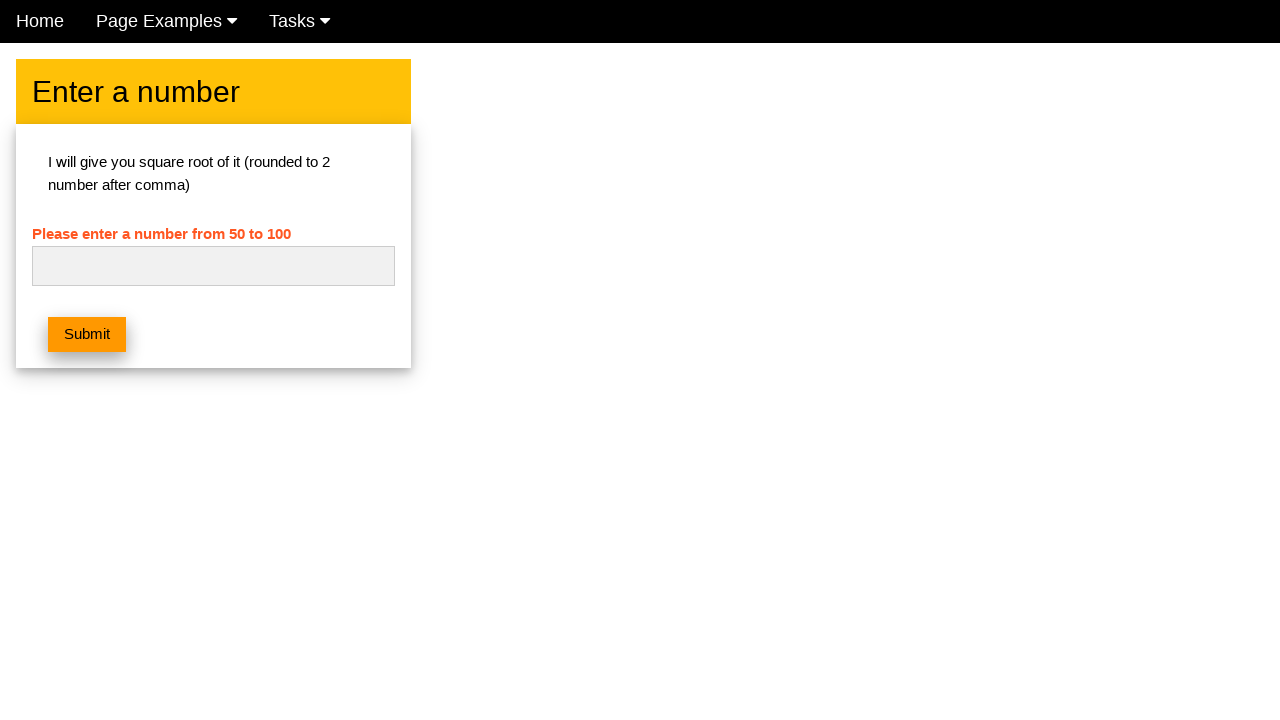